Tests JavaScript alert functionality by triggering an alert, verifying its text content, and accepting it

Starting URL: https://the-internet.herokuapp.com/javascript_alerts

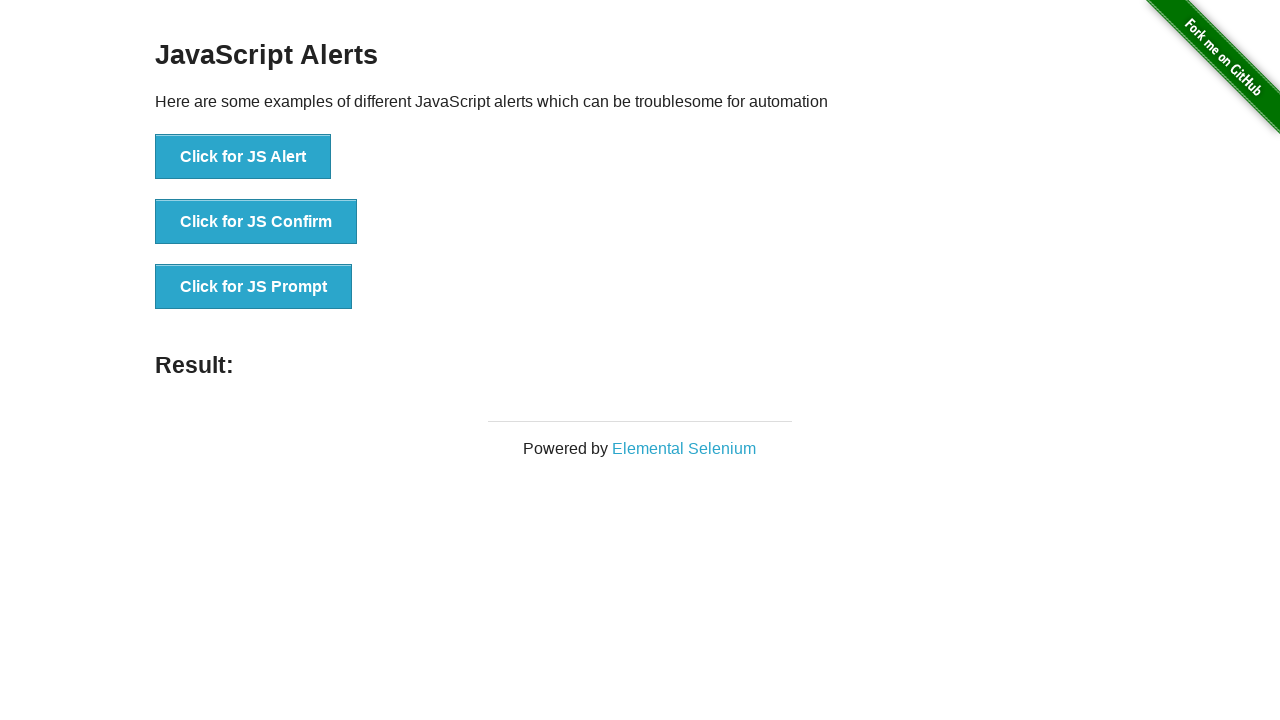

Clicked button to trigger JavaScript alert at (243, 157) on xpath=//button[text()='Click for JS Alert']
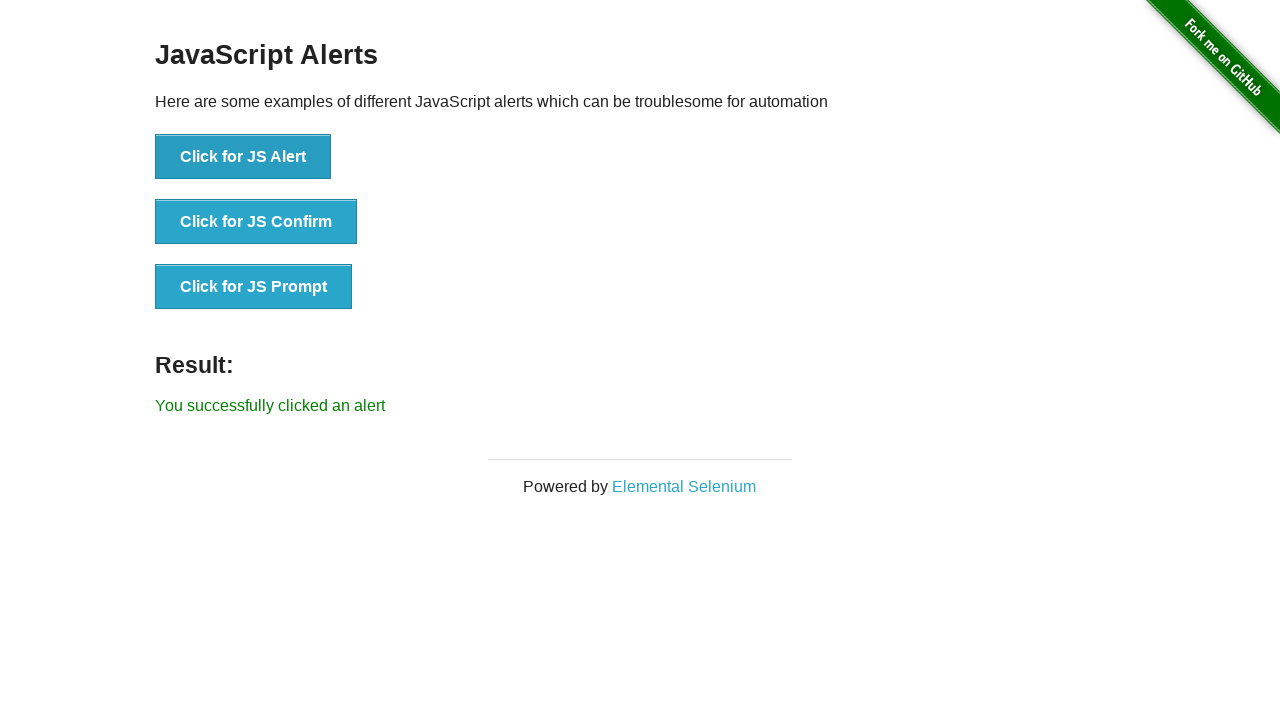

Set up dialog handler to accept alert
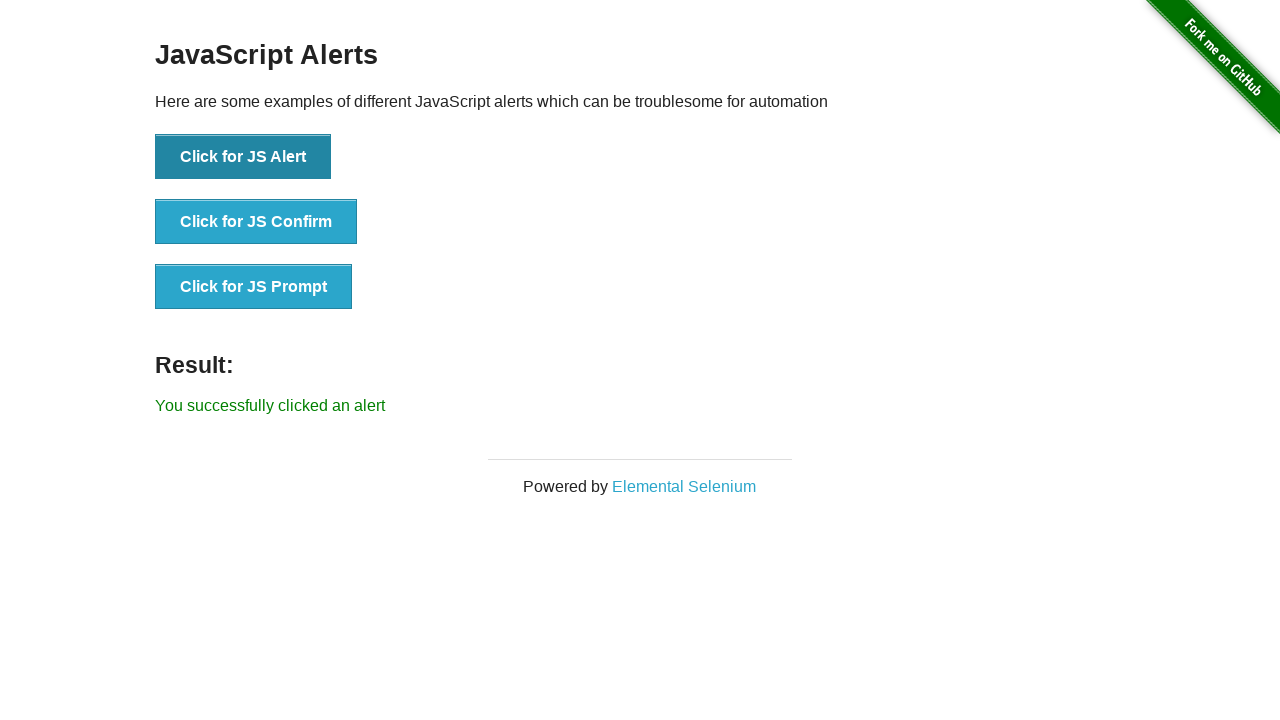

Result message appeared after accepting alert
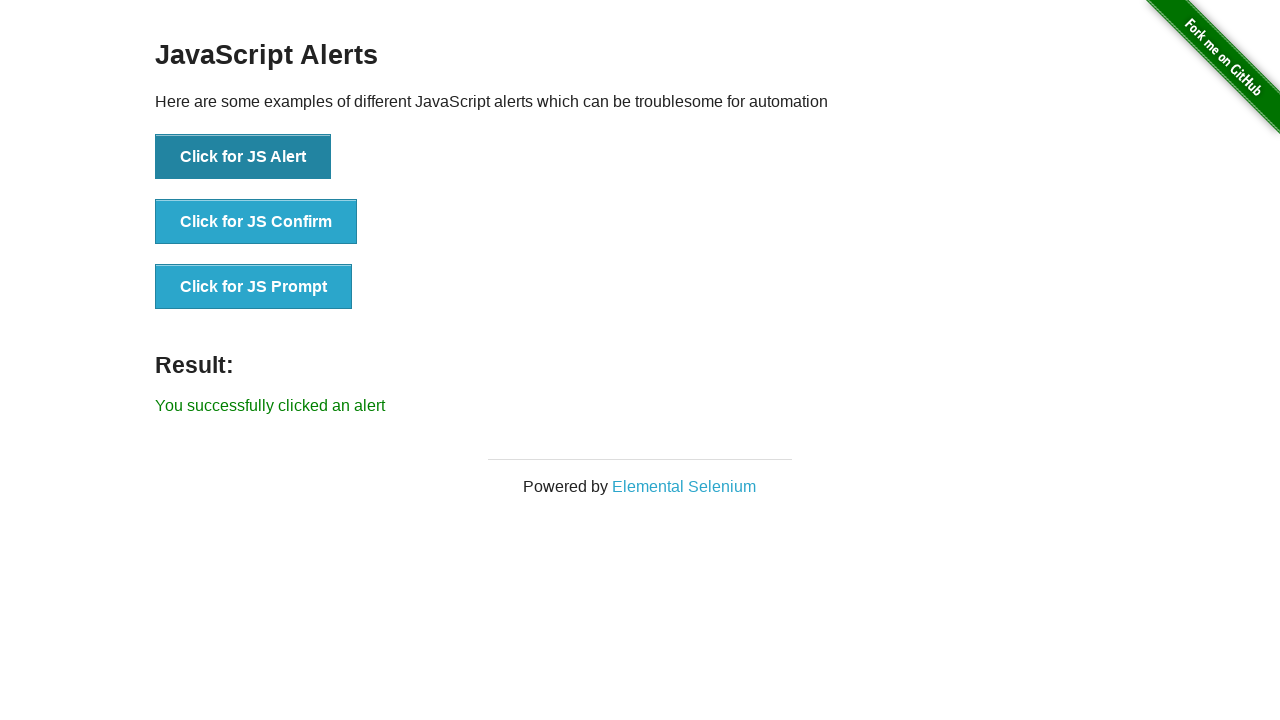

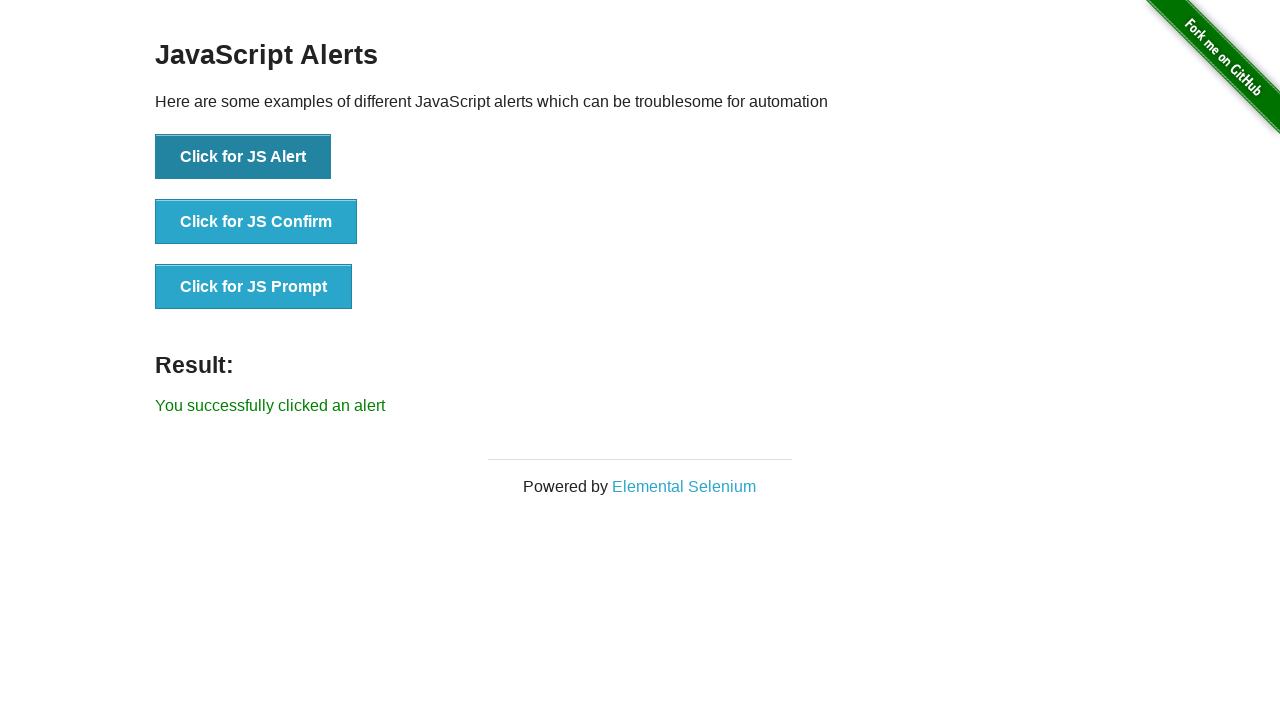